Tests window handling by clicking a link that opens a new window and switching between windows

Starting URL: https://the-internet.herokuapp.com/windows

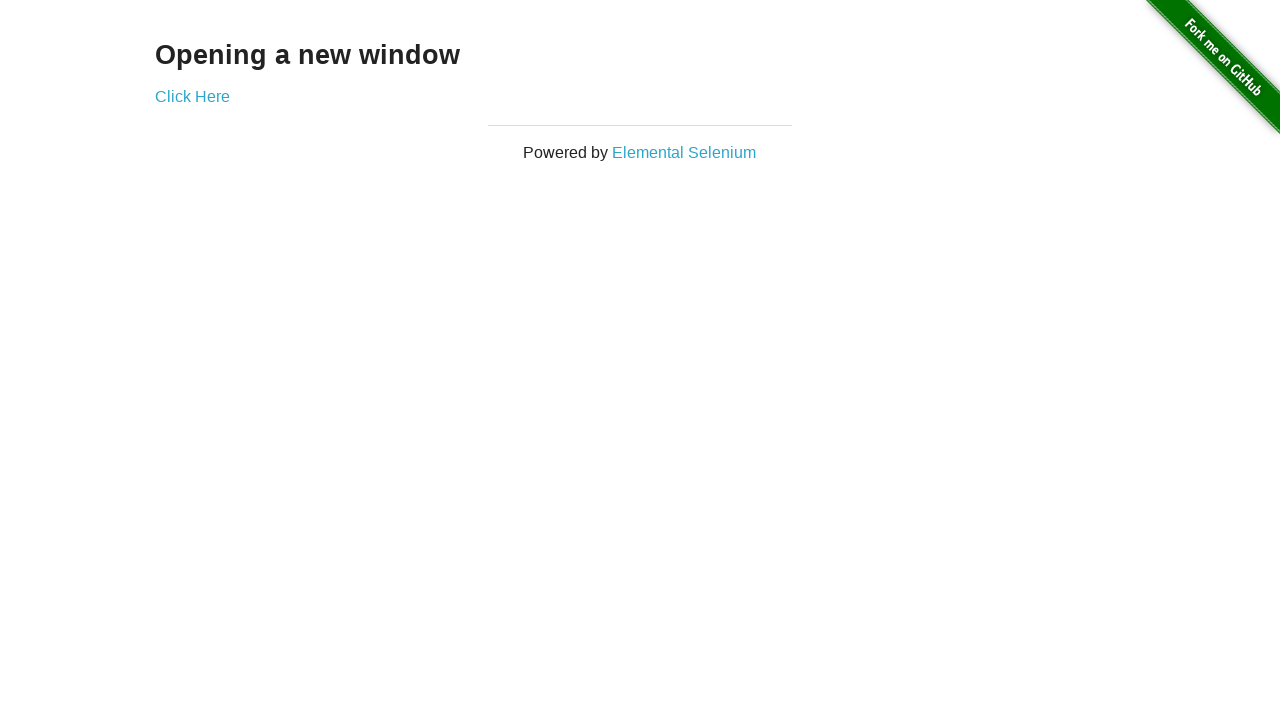

Clicked 'Click Here' link to open new window at (192, 96) on xpath=//a[contains(text(), 'Click Here')]
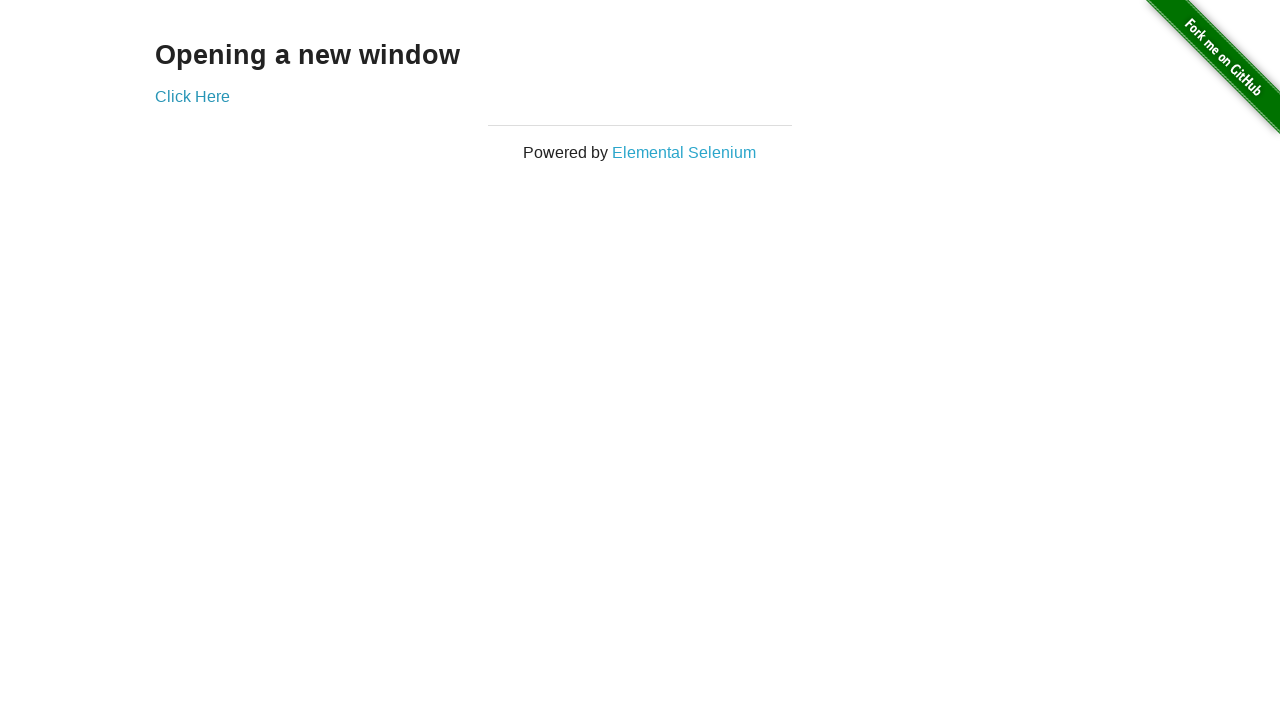

New window opened and captured
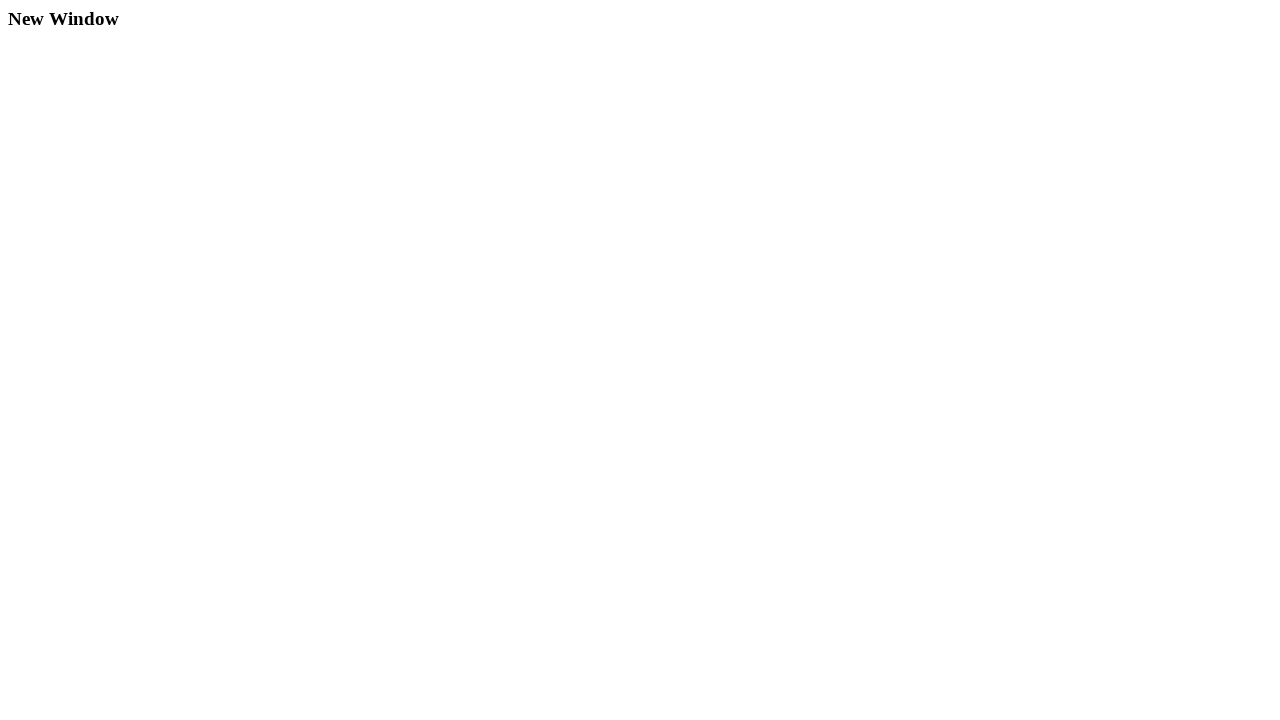

Retrieved heading text from new window
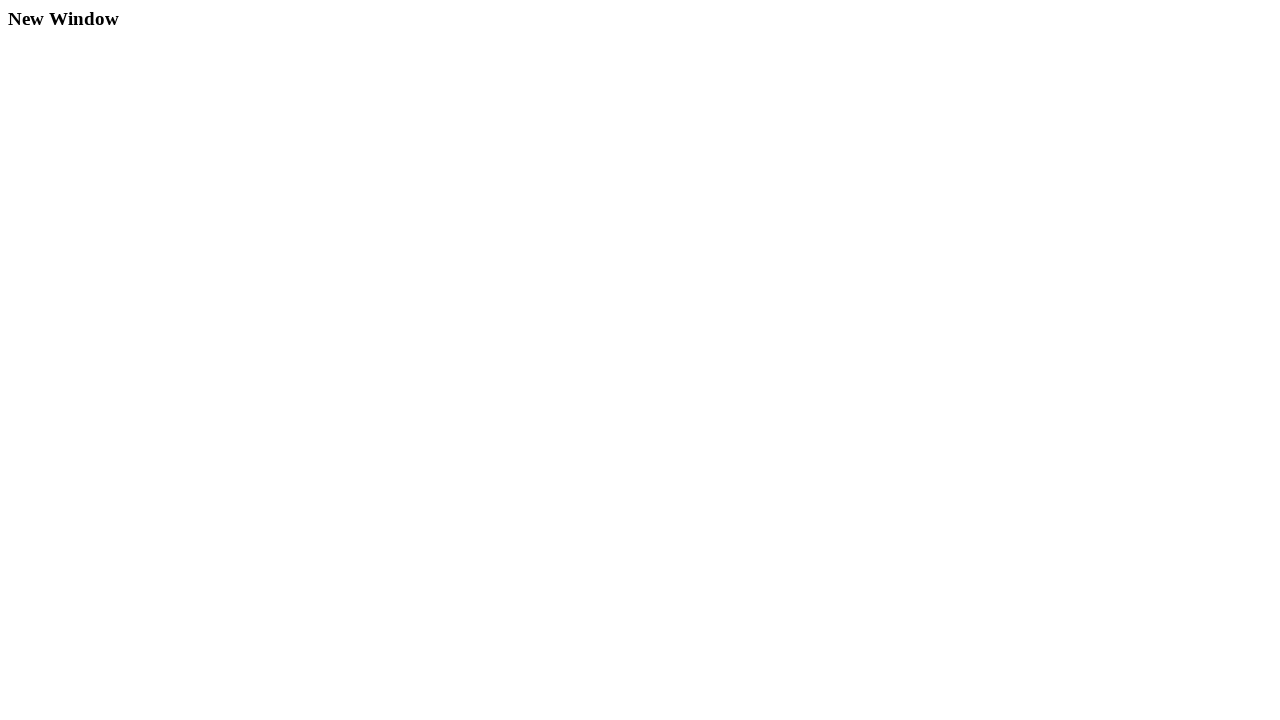

Verified original page remains accessible
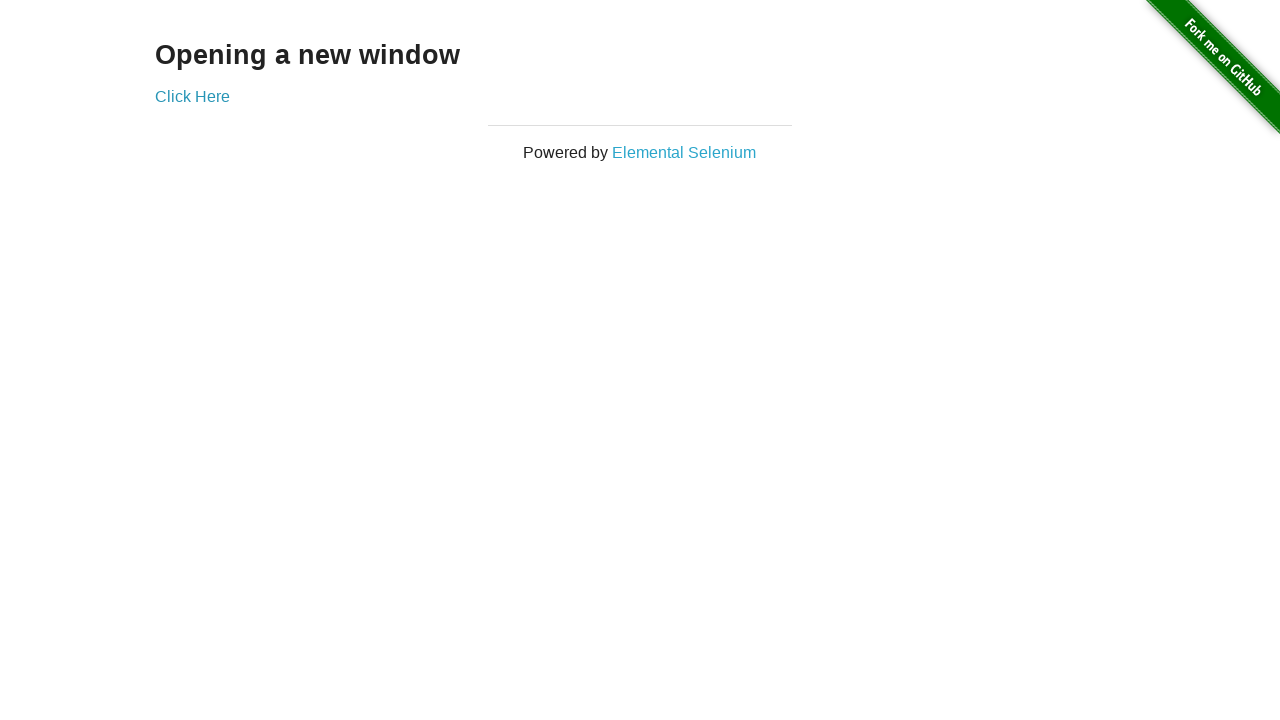

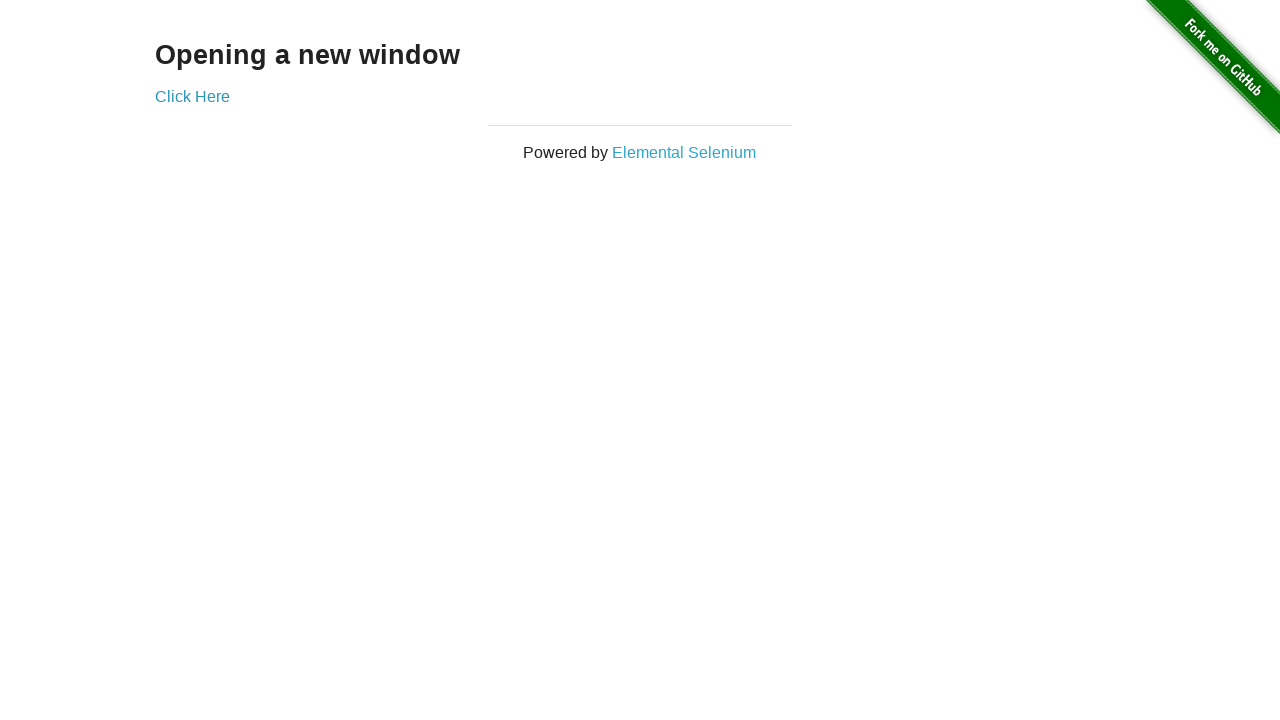